Tests the API Direct console page by verifying page accessibility, checking for page structure elements like navigation, login forms, and various links, and validating that the page loads correctly.

Starting URL: https://console.apidirect.dev

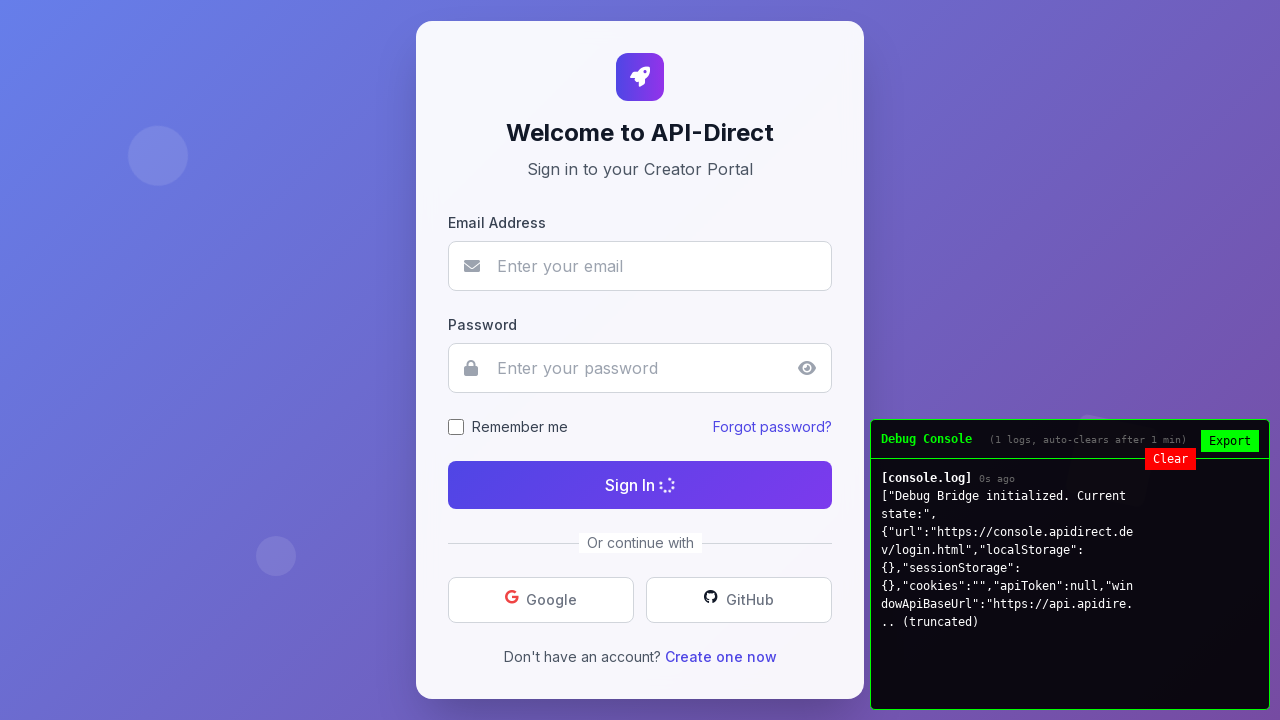

Waited for page DOM content to be loaded
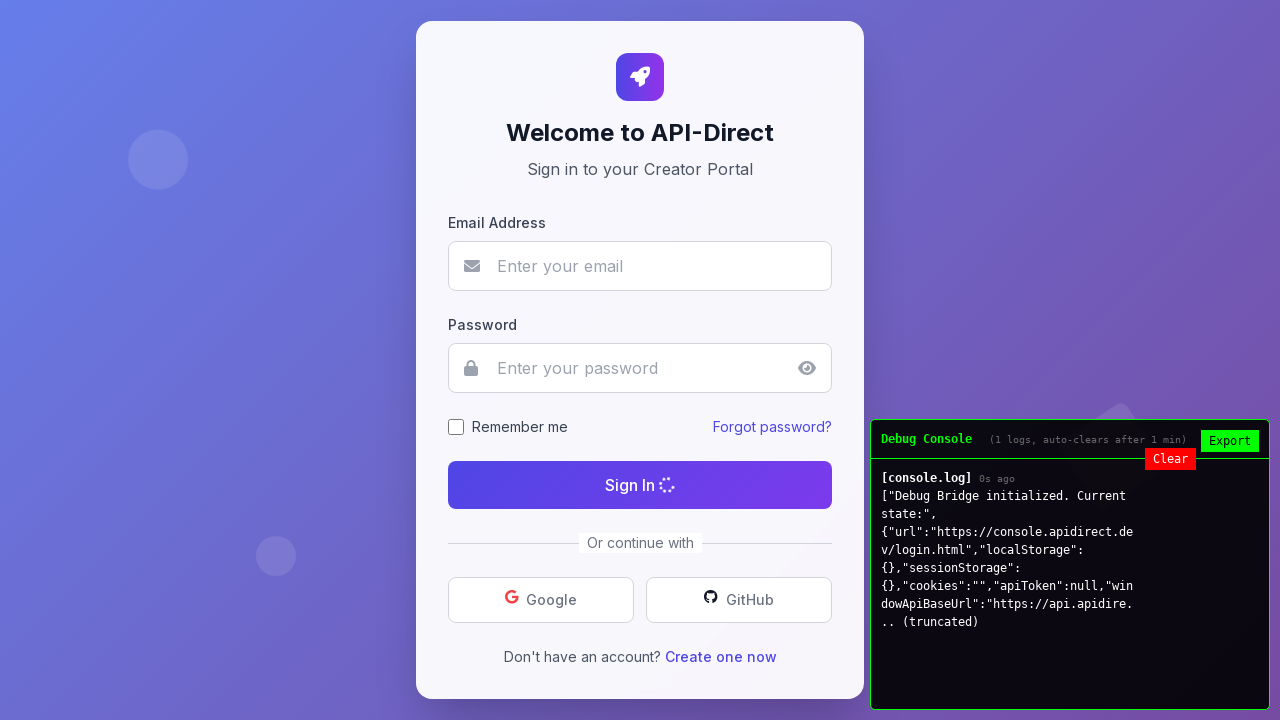

Checked for navigation or sidebar elements
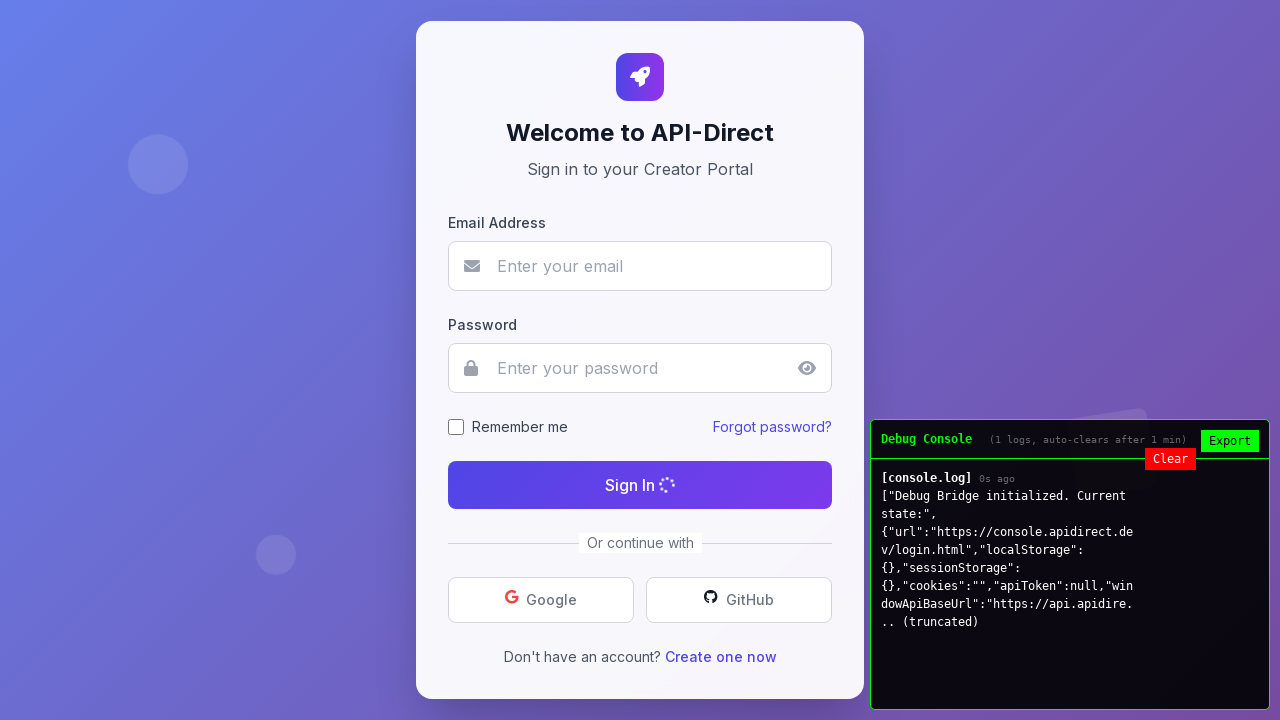

Checked for email input field
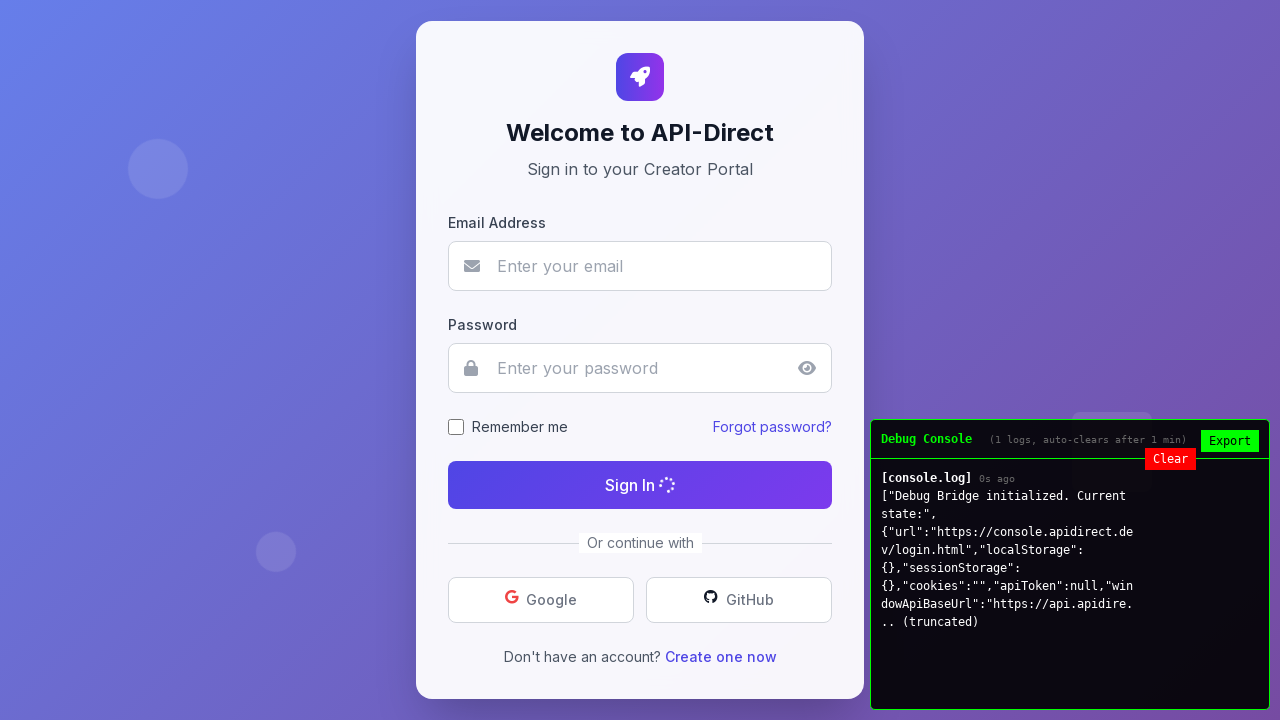

Retrieved page text content from body element
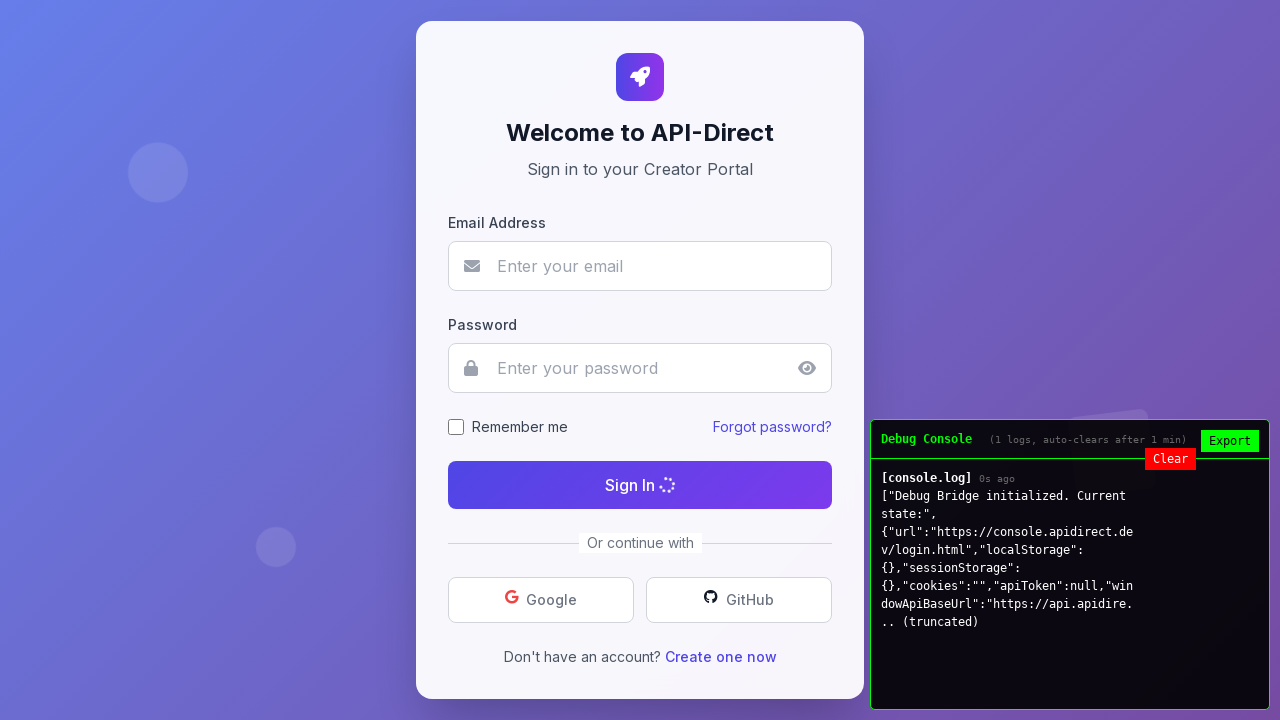

Waited for all page resources to fully load
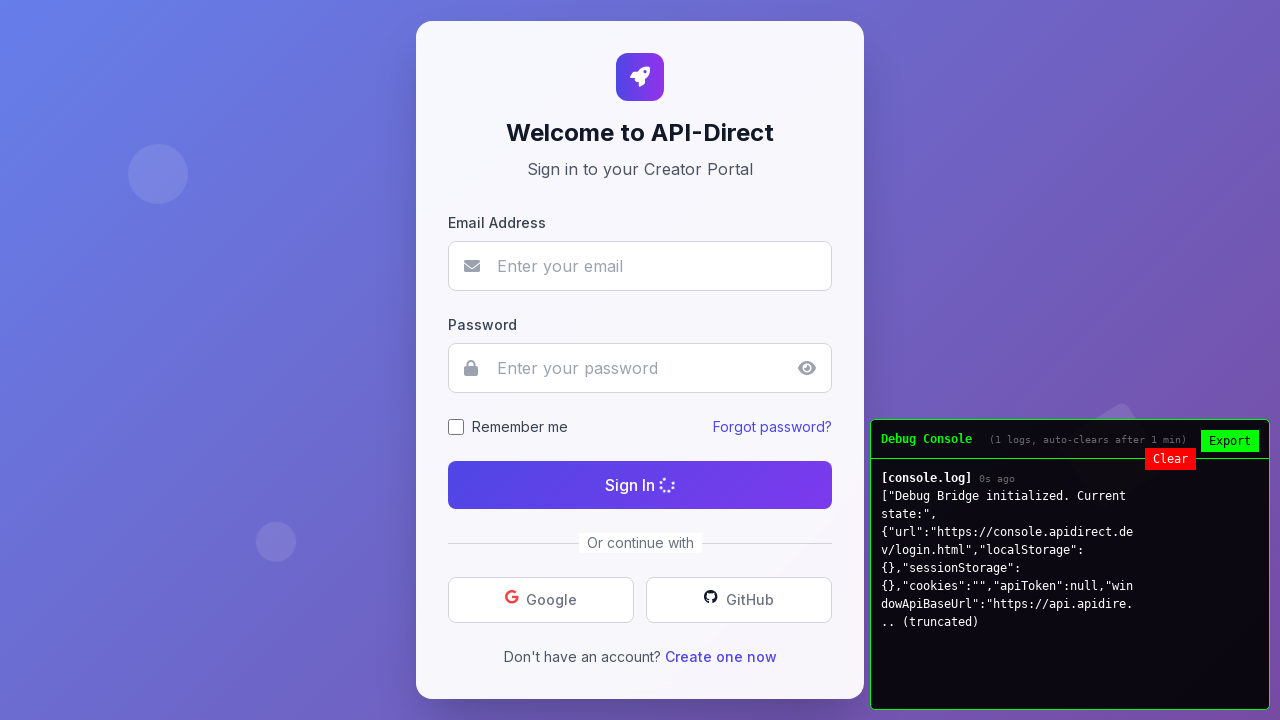

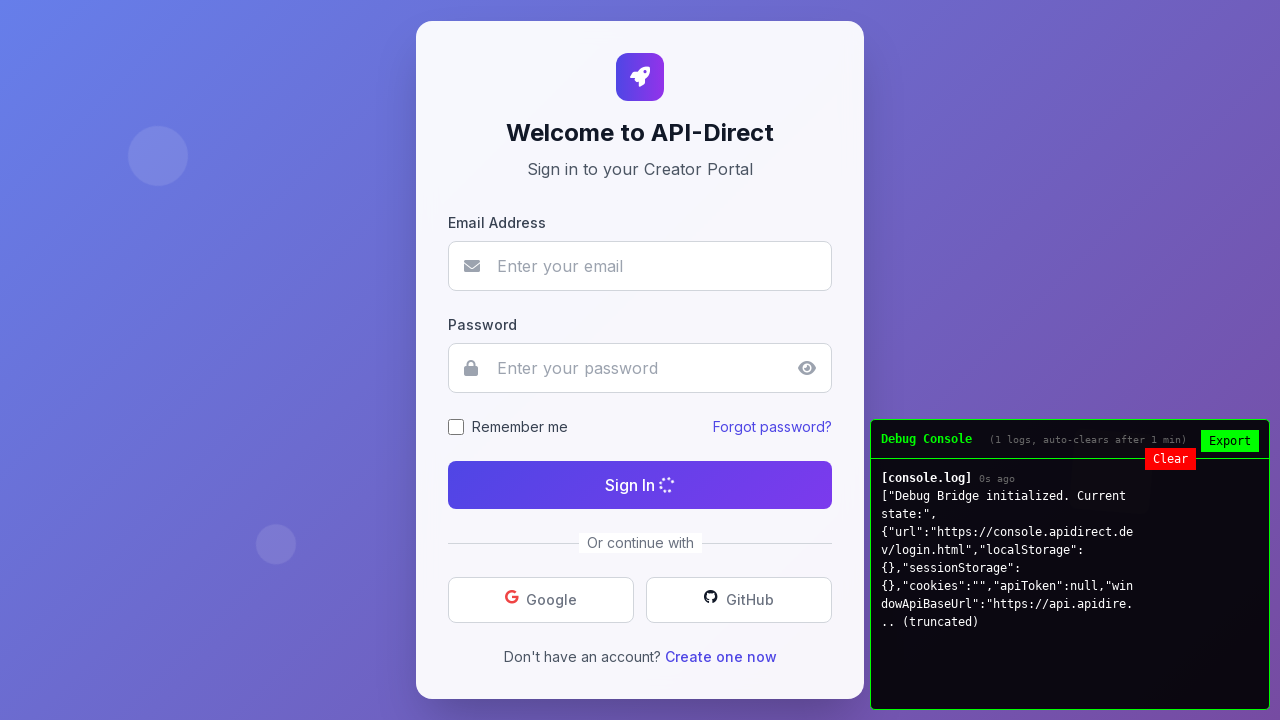